Searches for a job posting, clicks on a job listing, clicks apply button, and retrieves the application email address

Starting URL: https://alchemy.hguy.co/jobs/jobs/

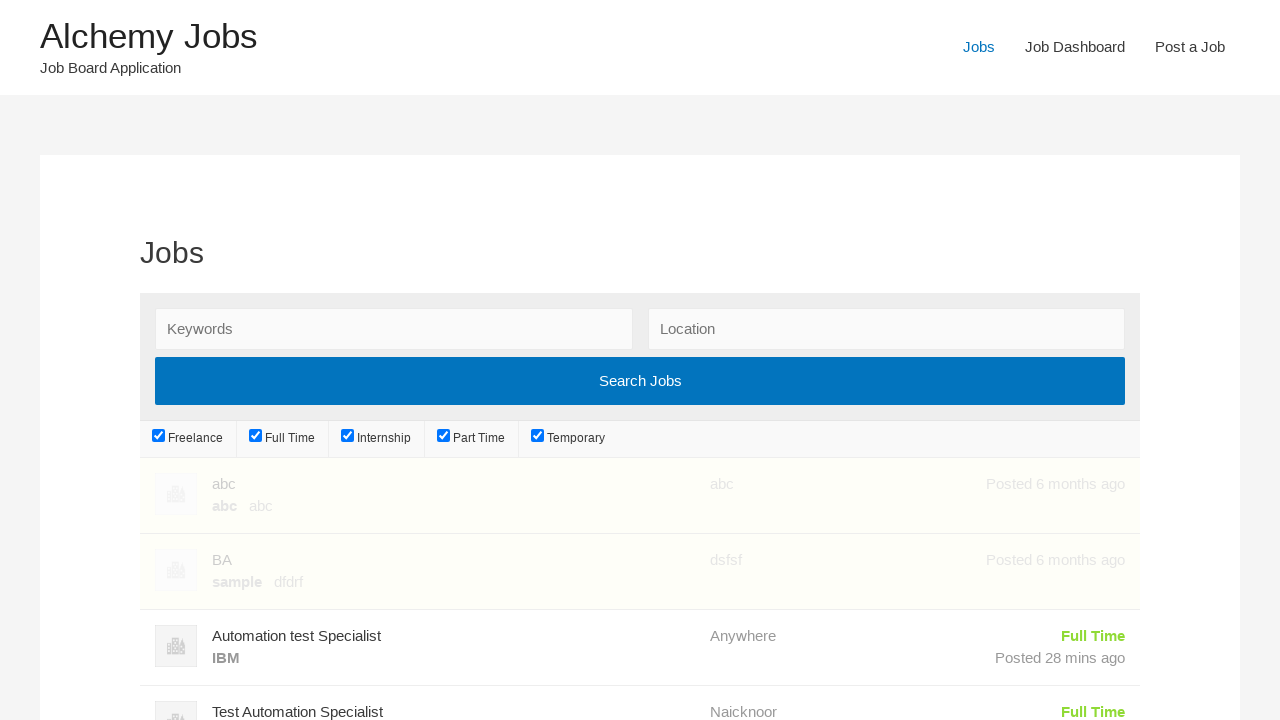

Filled search field with 'Automation Engineer' on #search_keywords
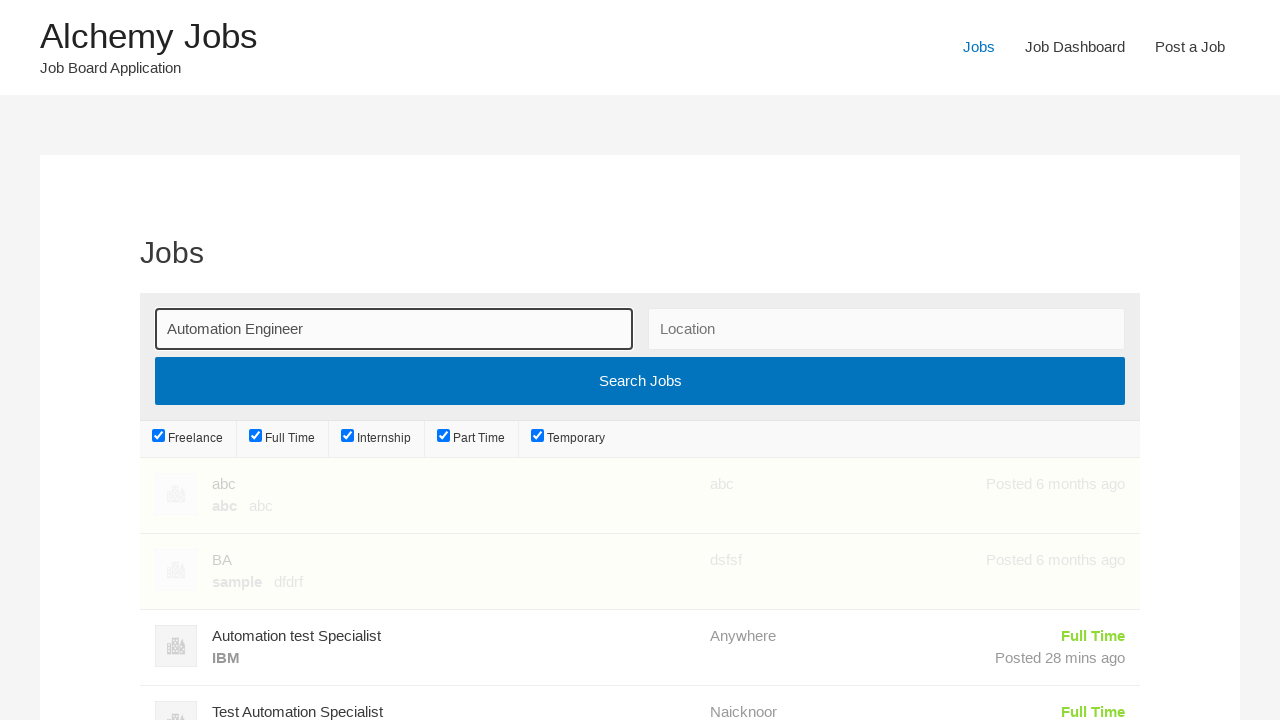

Pressed Enter to submit job search on #search_keywords
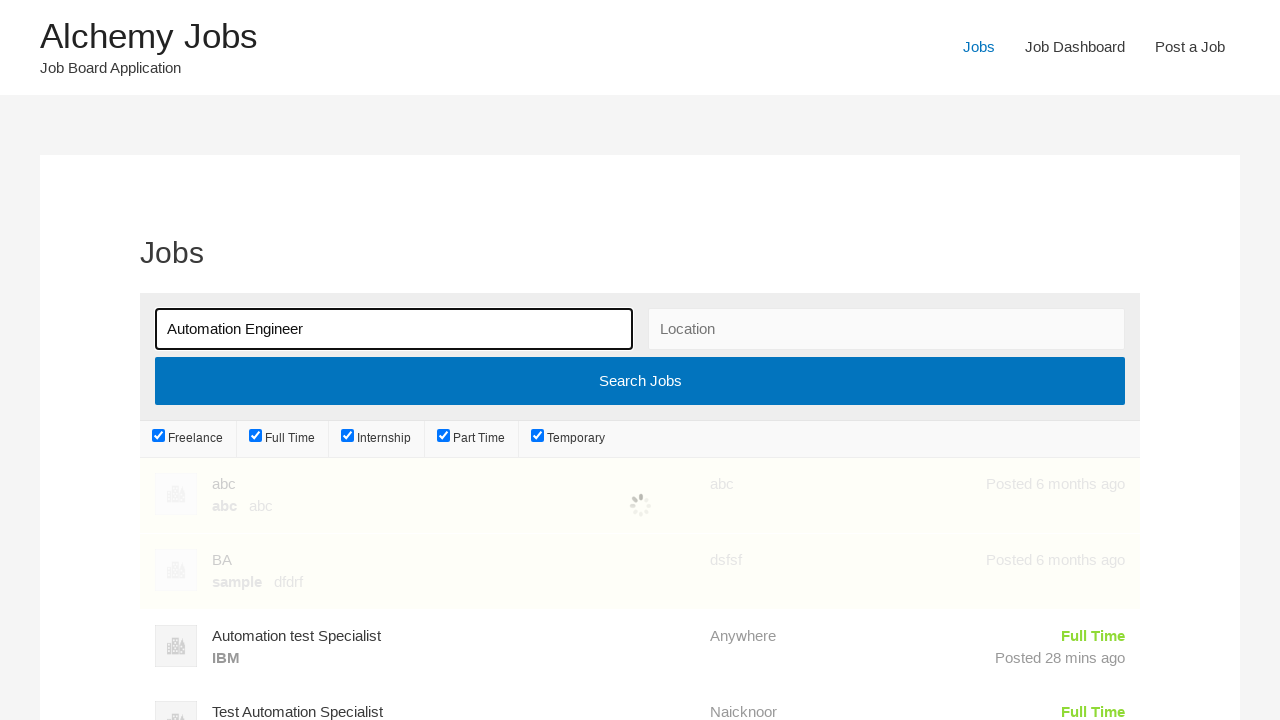

Job listings loaded on page
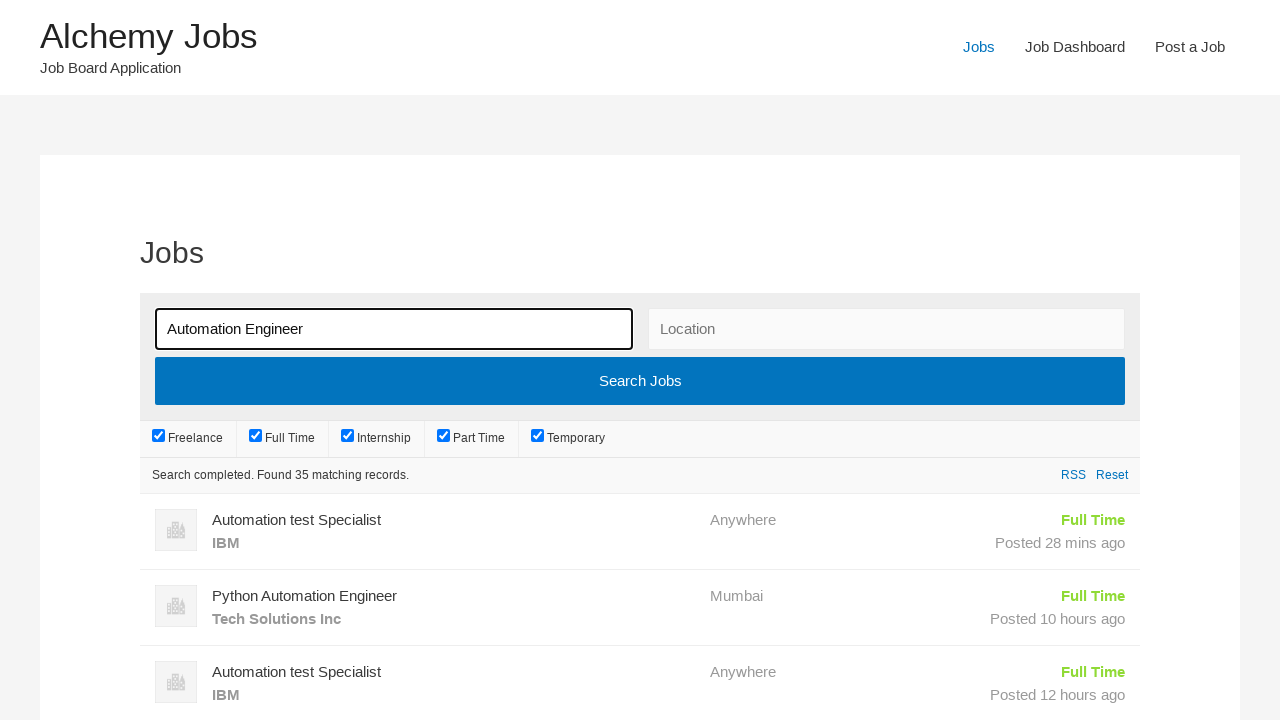

Clicked on first job listing at (640, 360) on xpath=//ul[@class='job_listings']
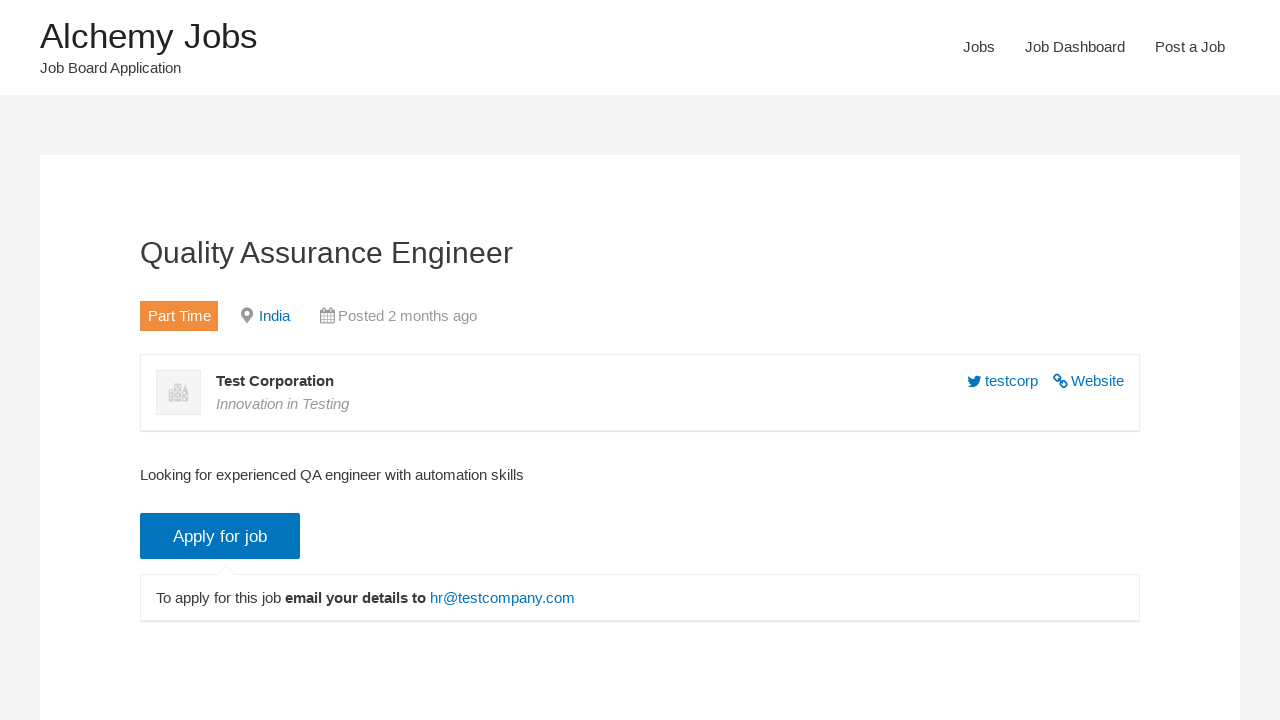

Clicked Apply for job button at (220, 536) on xpath=//input[@value='Apply for job']
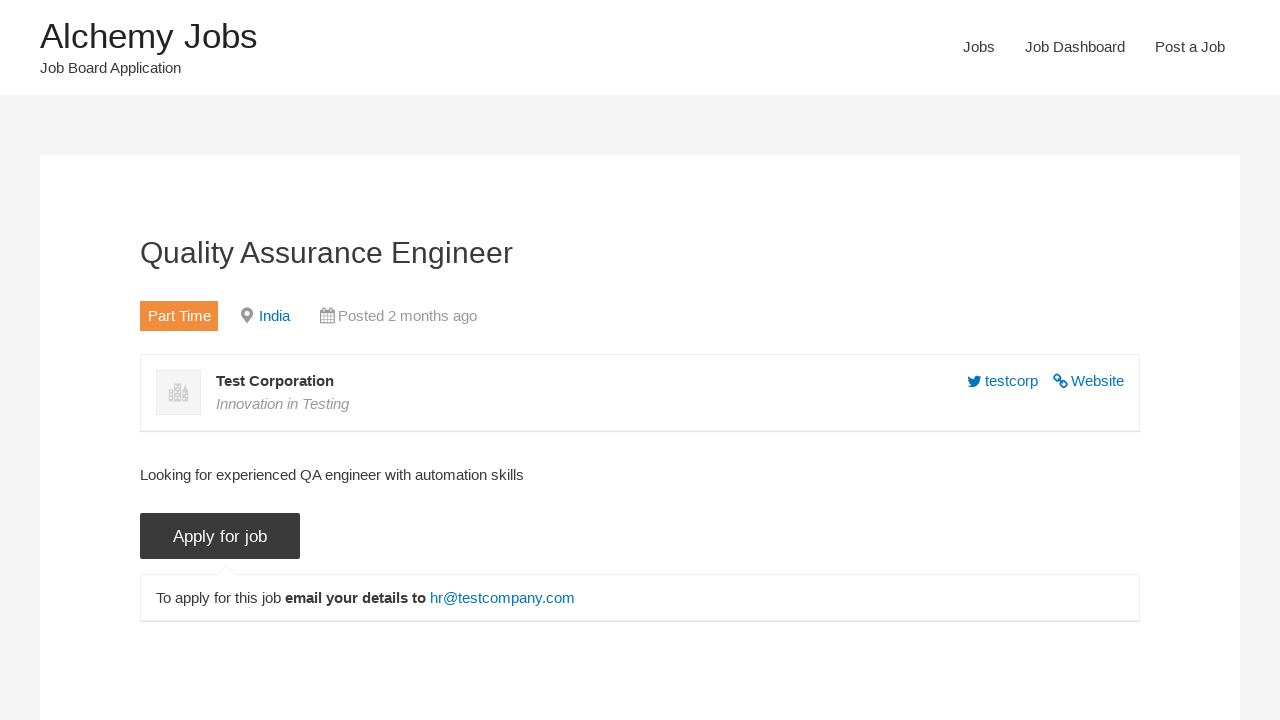

Application email element is present and visible
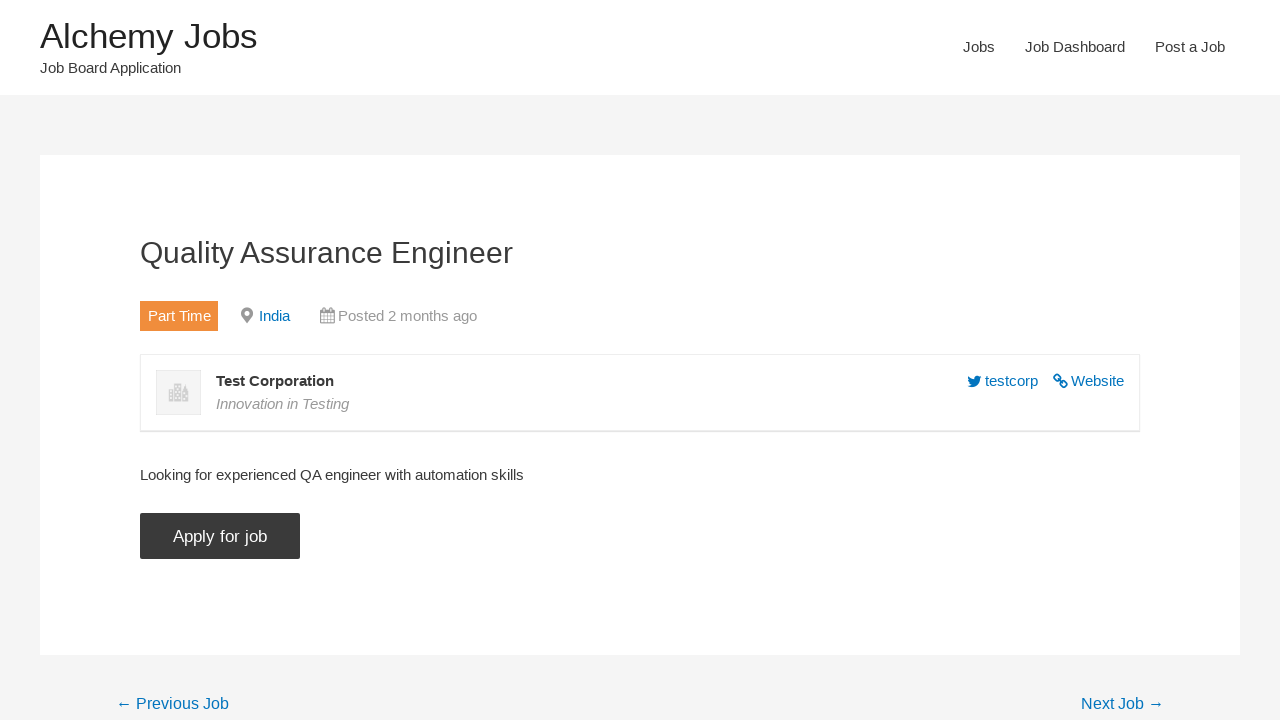

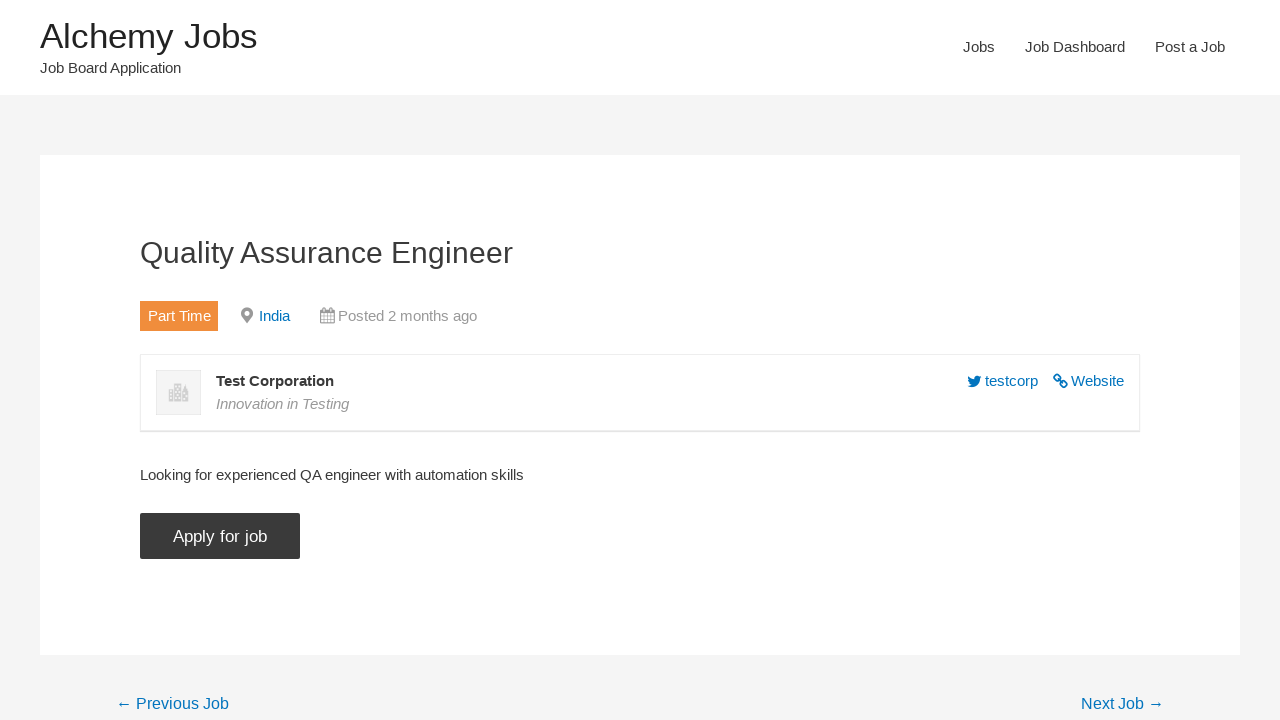